Tests various Selenium 4 features on a practice page including relative locators, clicking checkboxes, opening new tabs, navigating to another page to get course name, and entering that value back in the original form.

Starting URL: https://rahulshettyacademy.com/angularpractice/

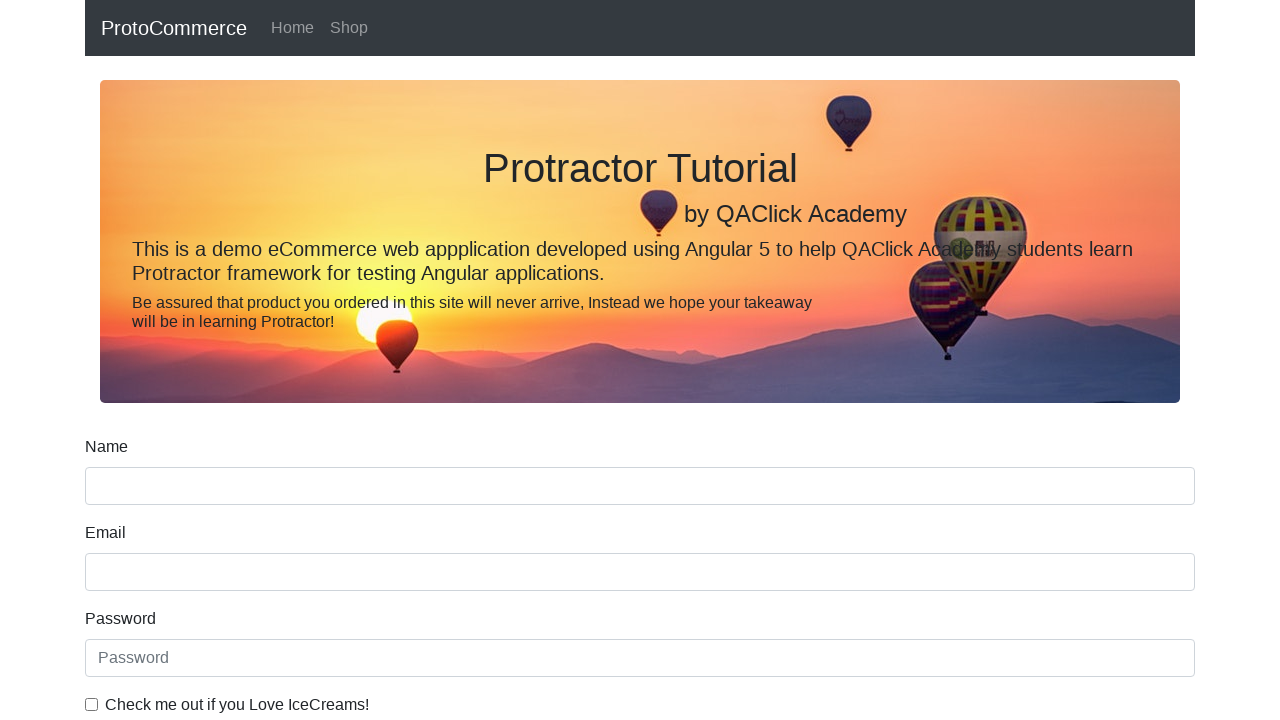

Set viewport size to 1920x1080
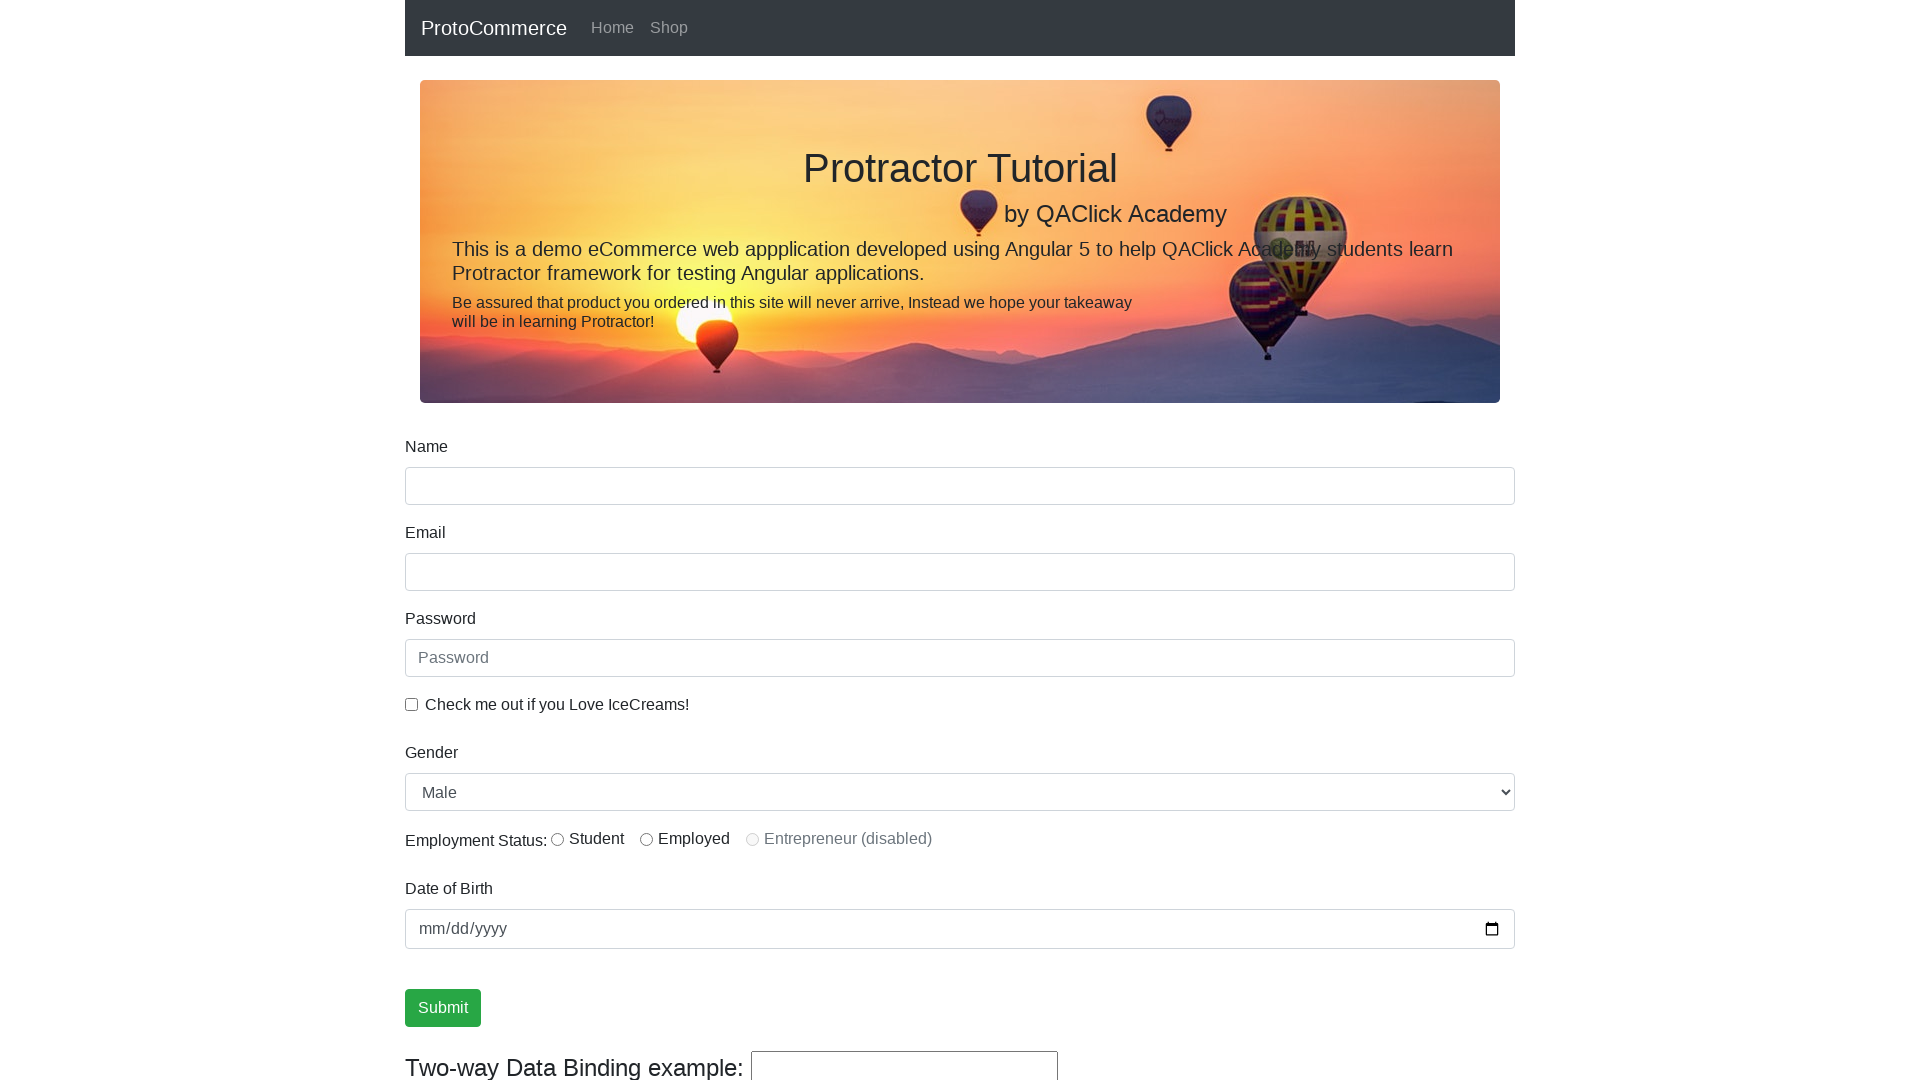

Scrolled down the page by 400px
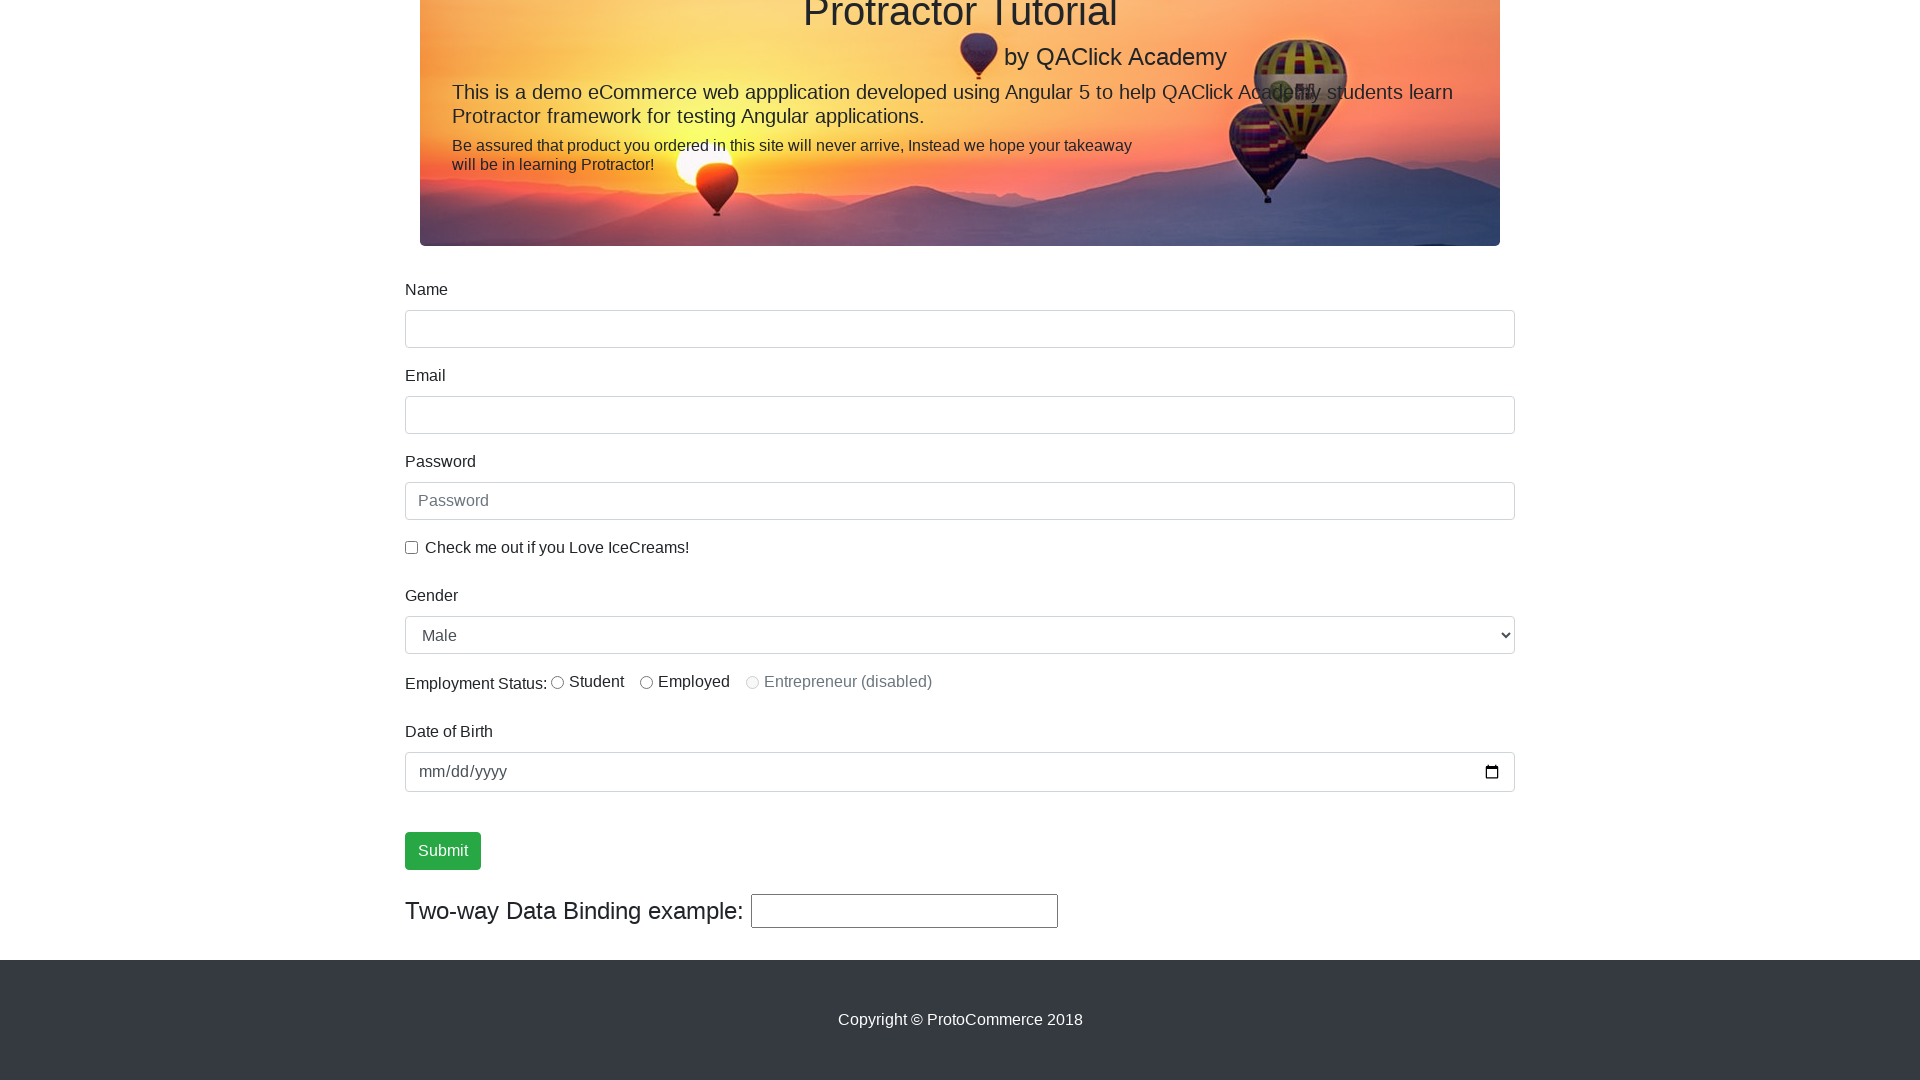

Located and waited for name input field
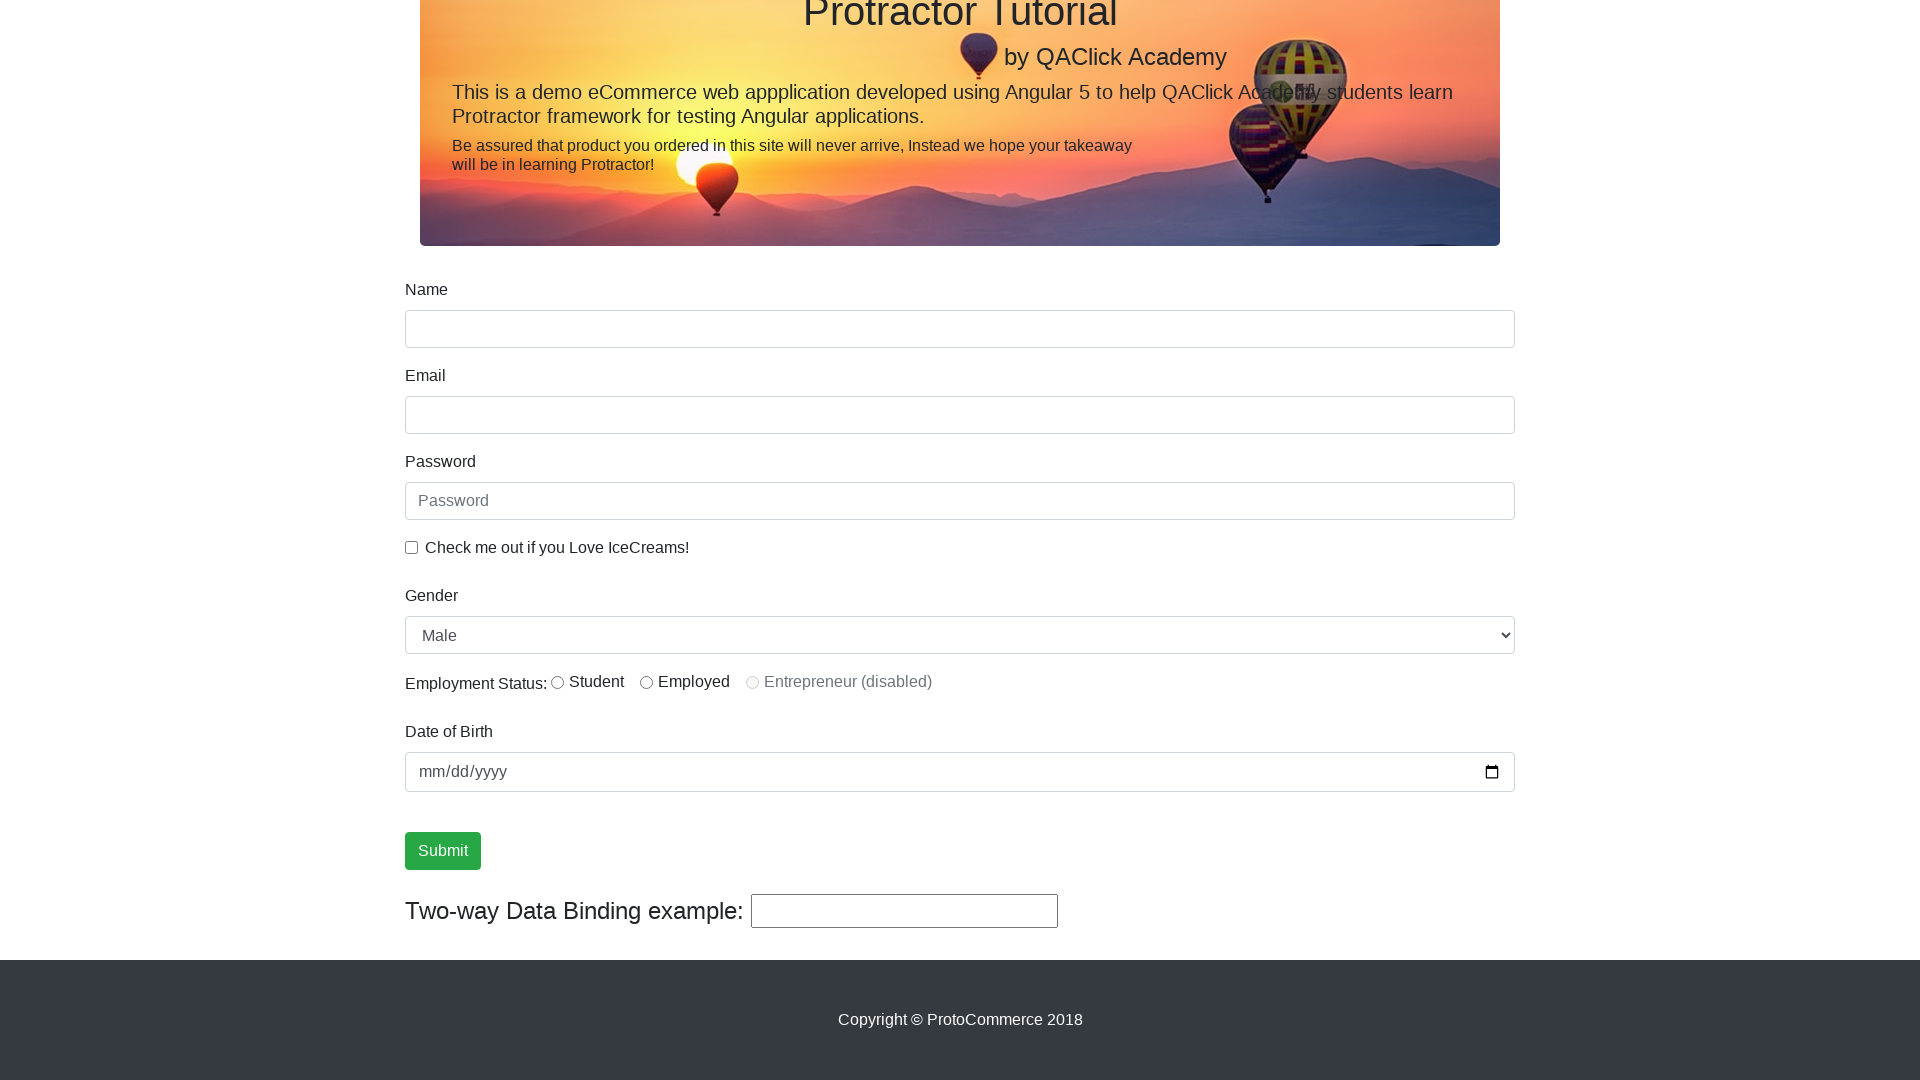

Clicked 'I Love IceCream' checkbox at (412, 547) on input#exampleCheck1
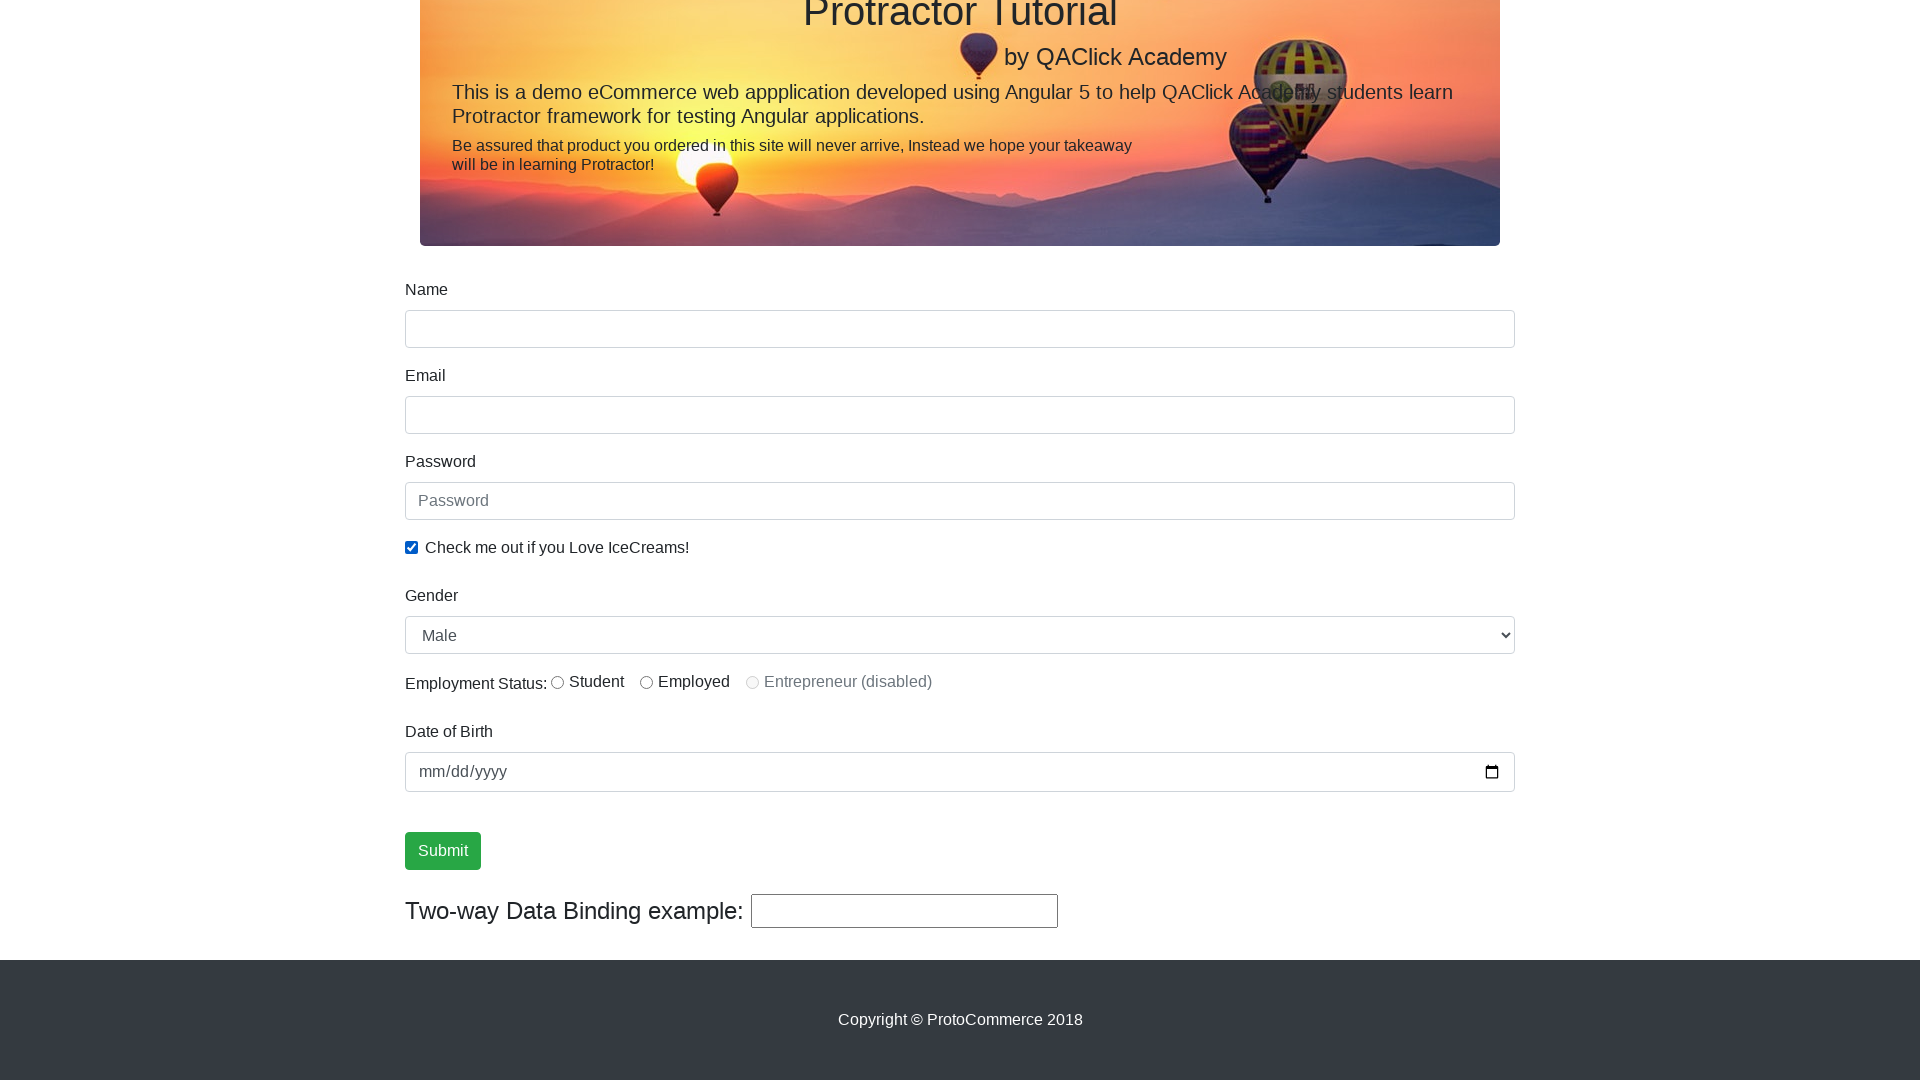

Opened a new browser tab
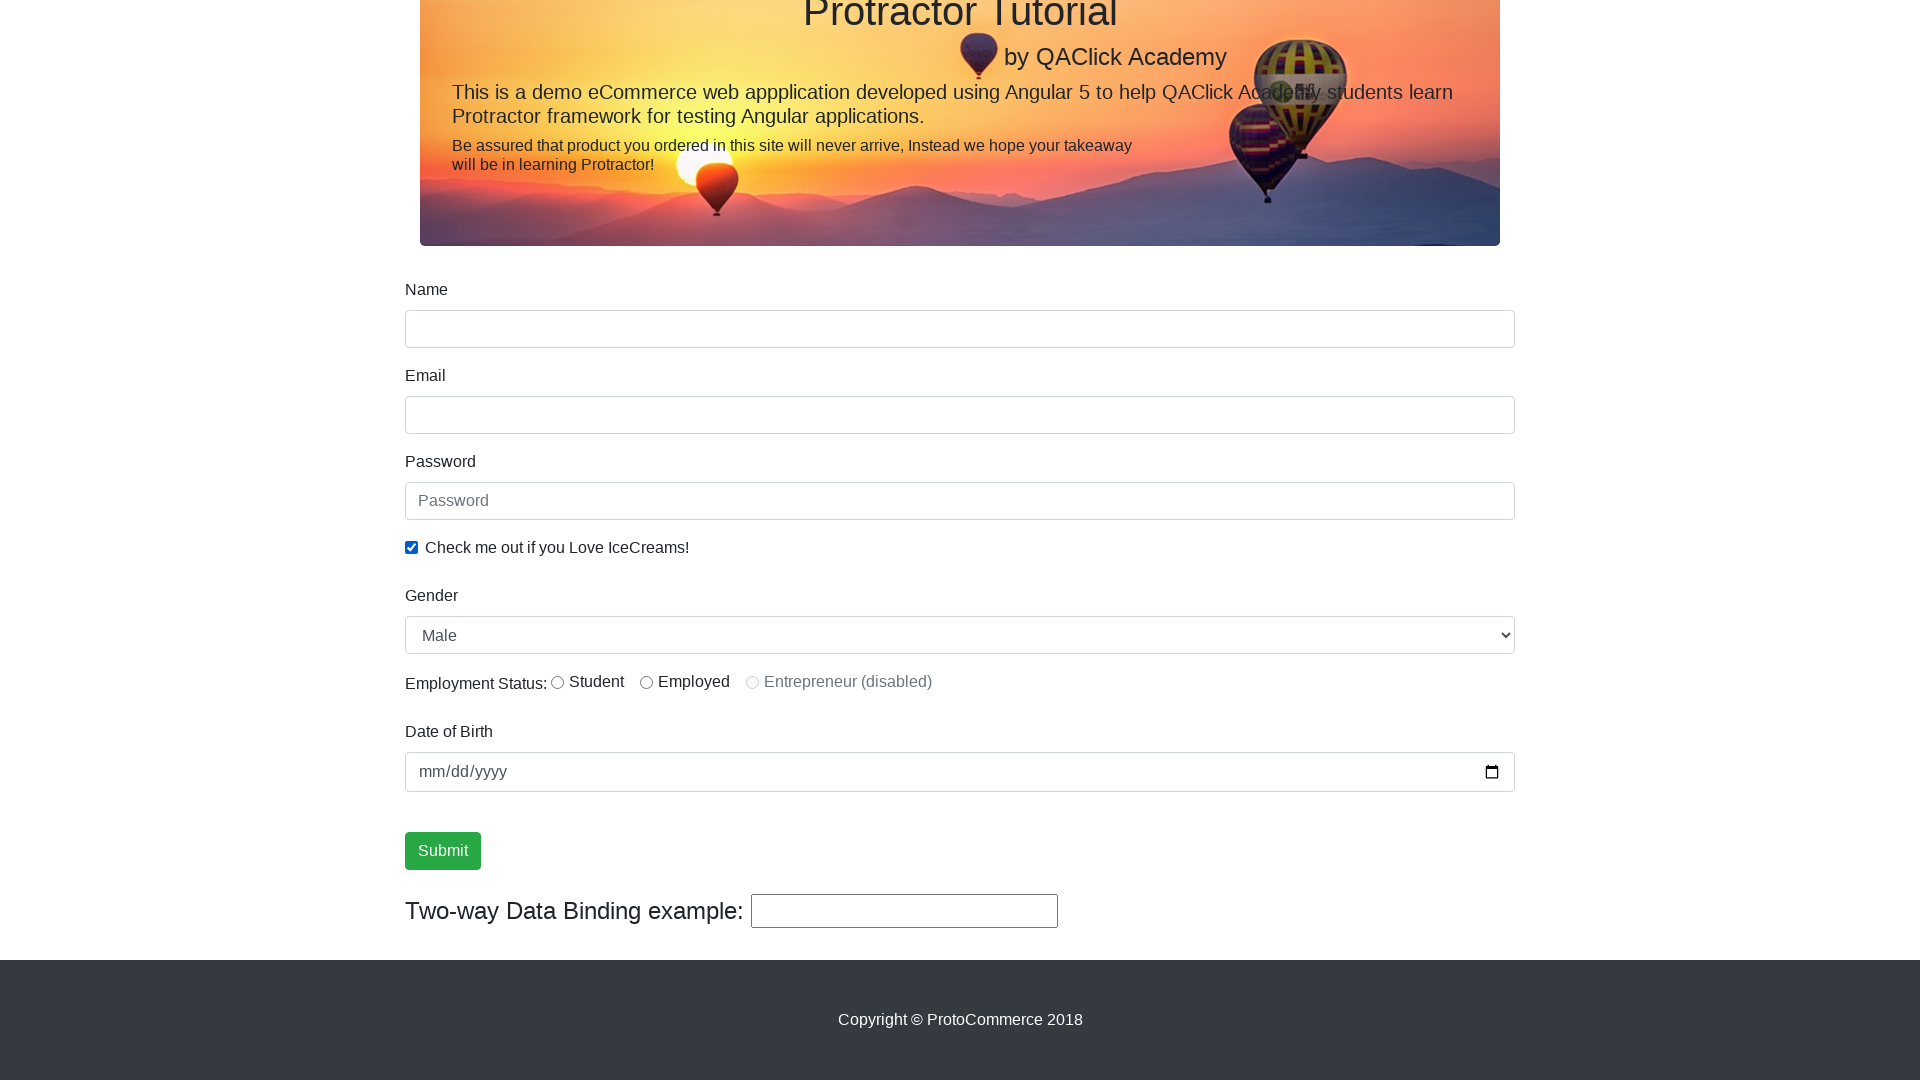

Navigated new tab to https://rahulshettyacademy.com/
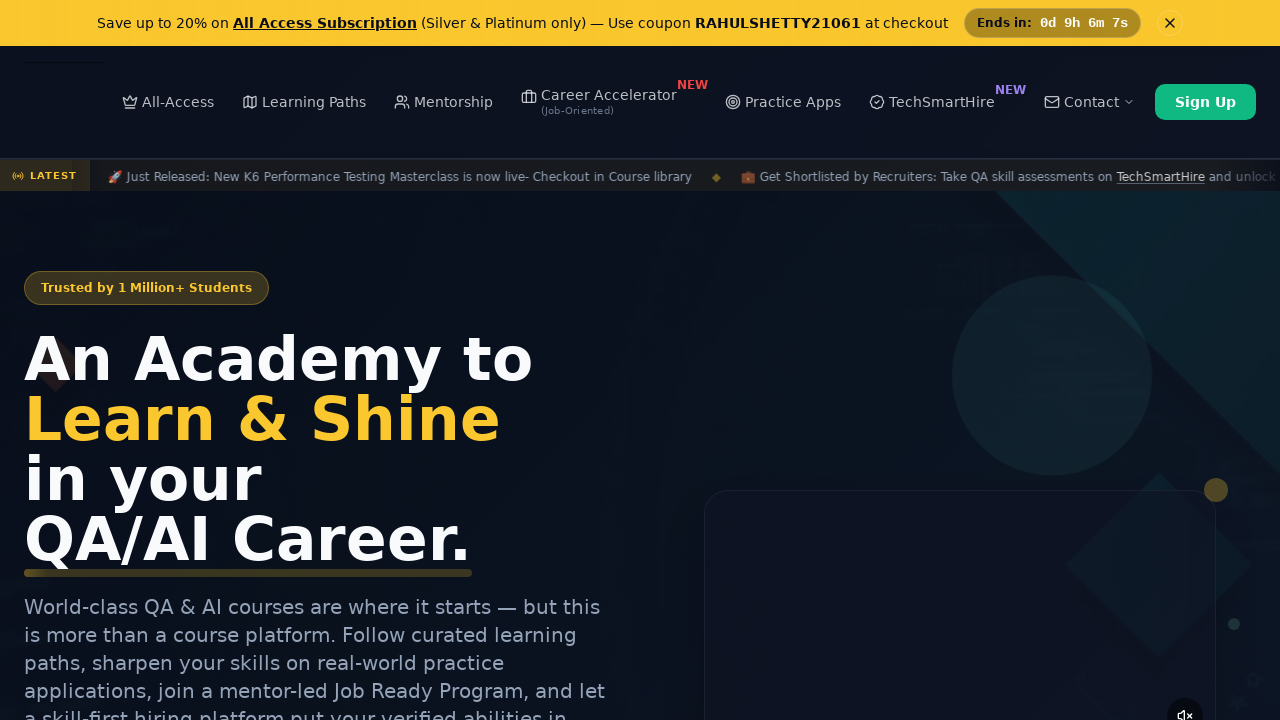

Waited for course links to load on main site
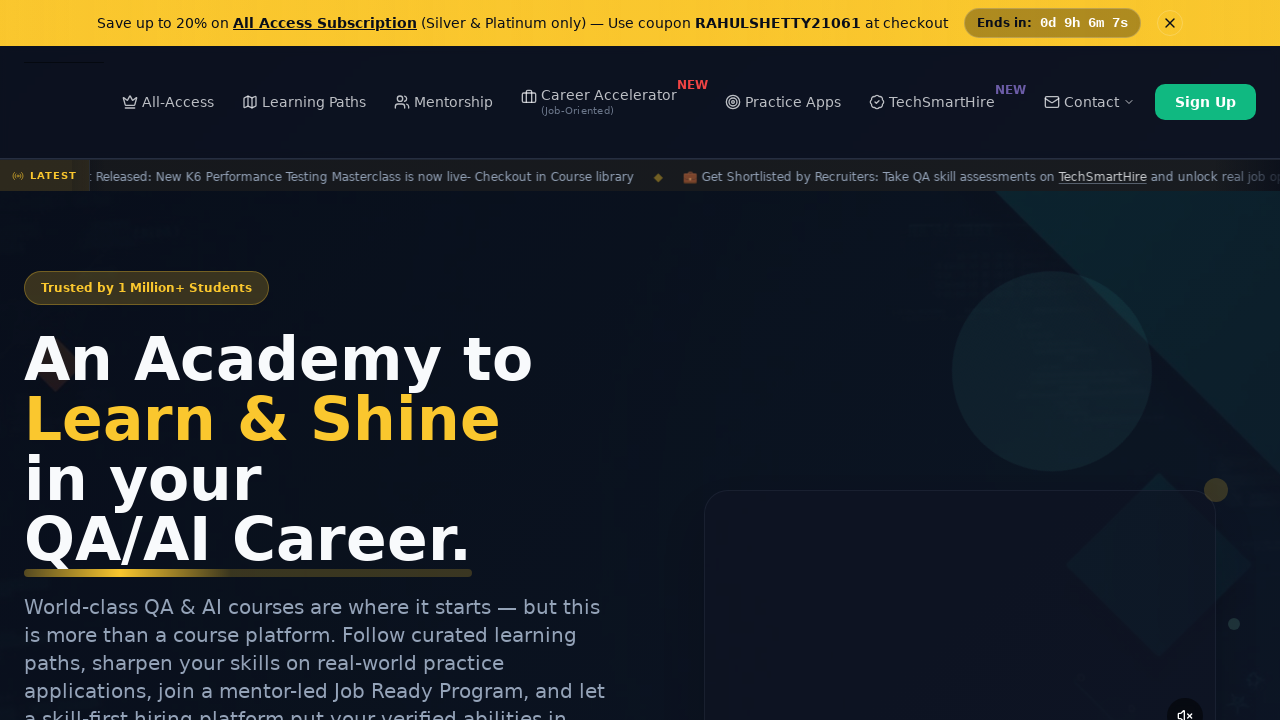

Located all course links on the page
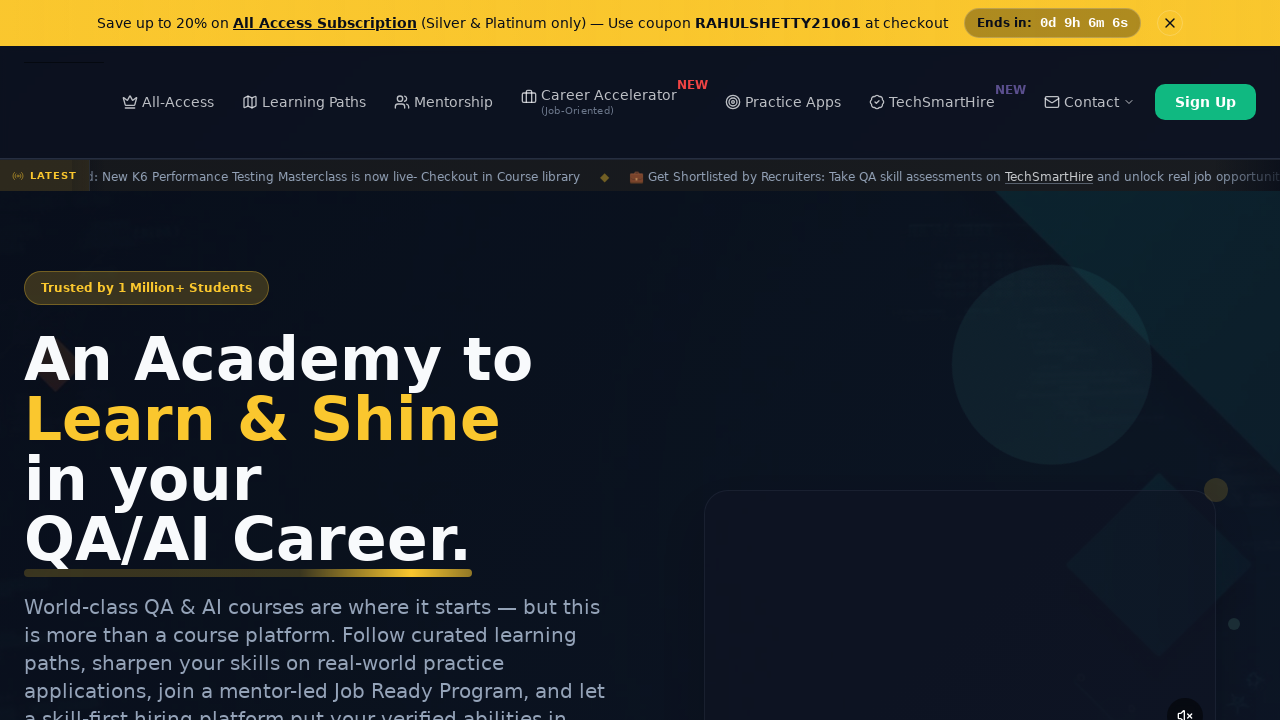

Extracted course name: Playwright Testing
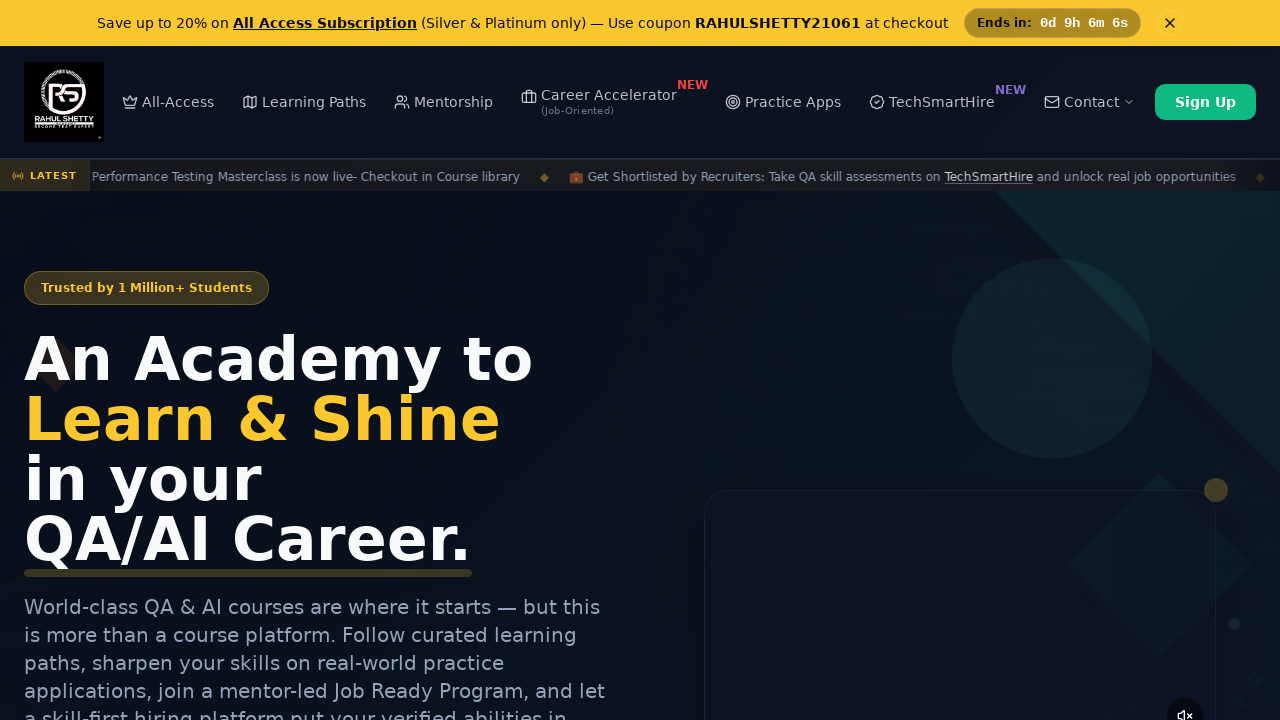

Switched back to original page
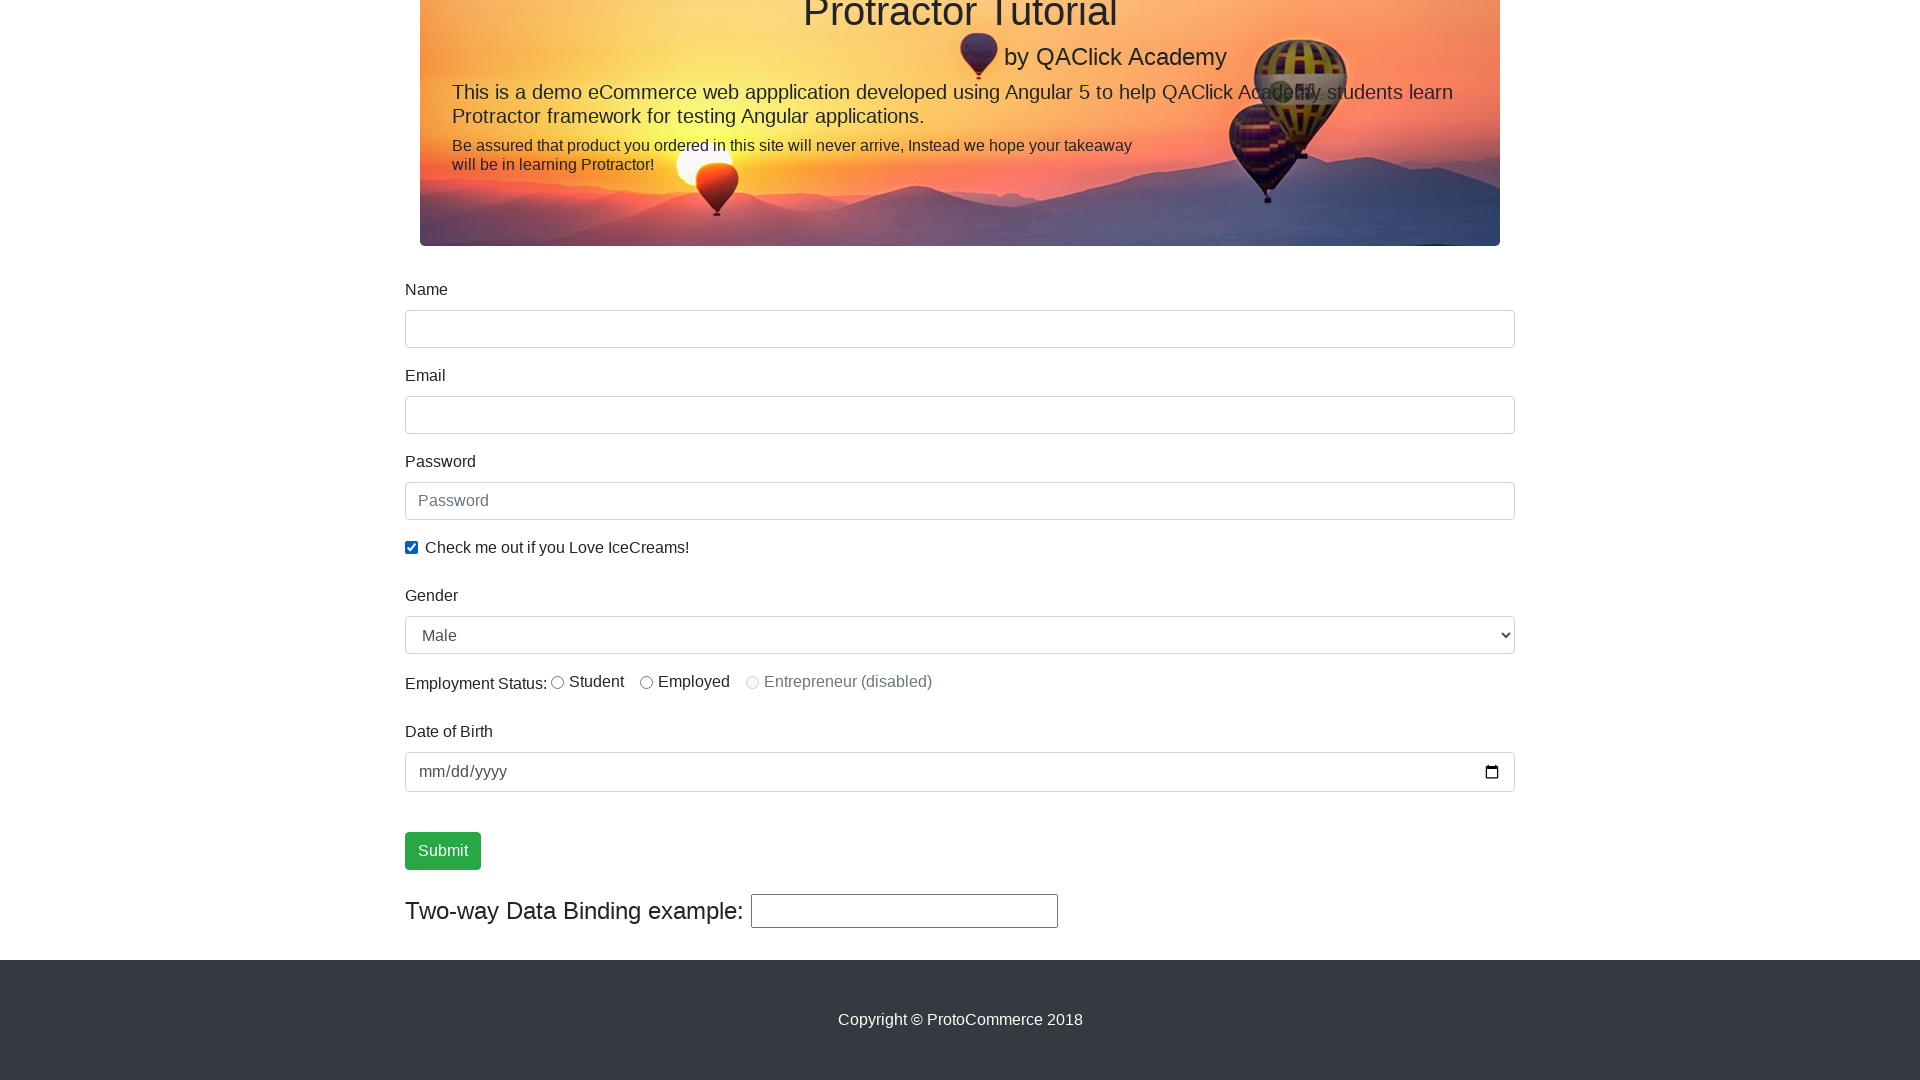

Filled name field with course name: Playwright Testing on input[name='name']
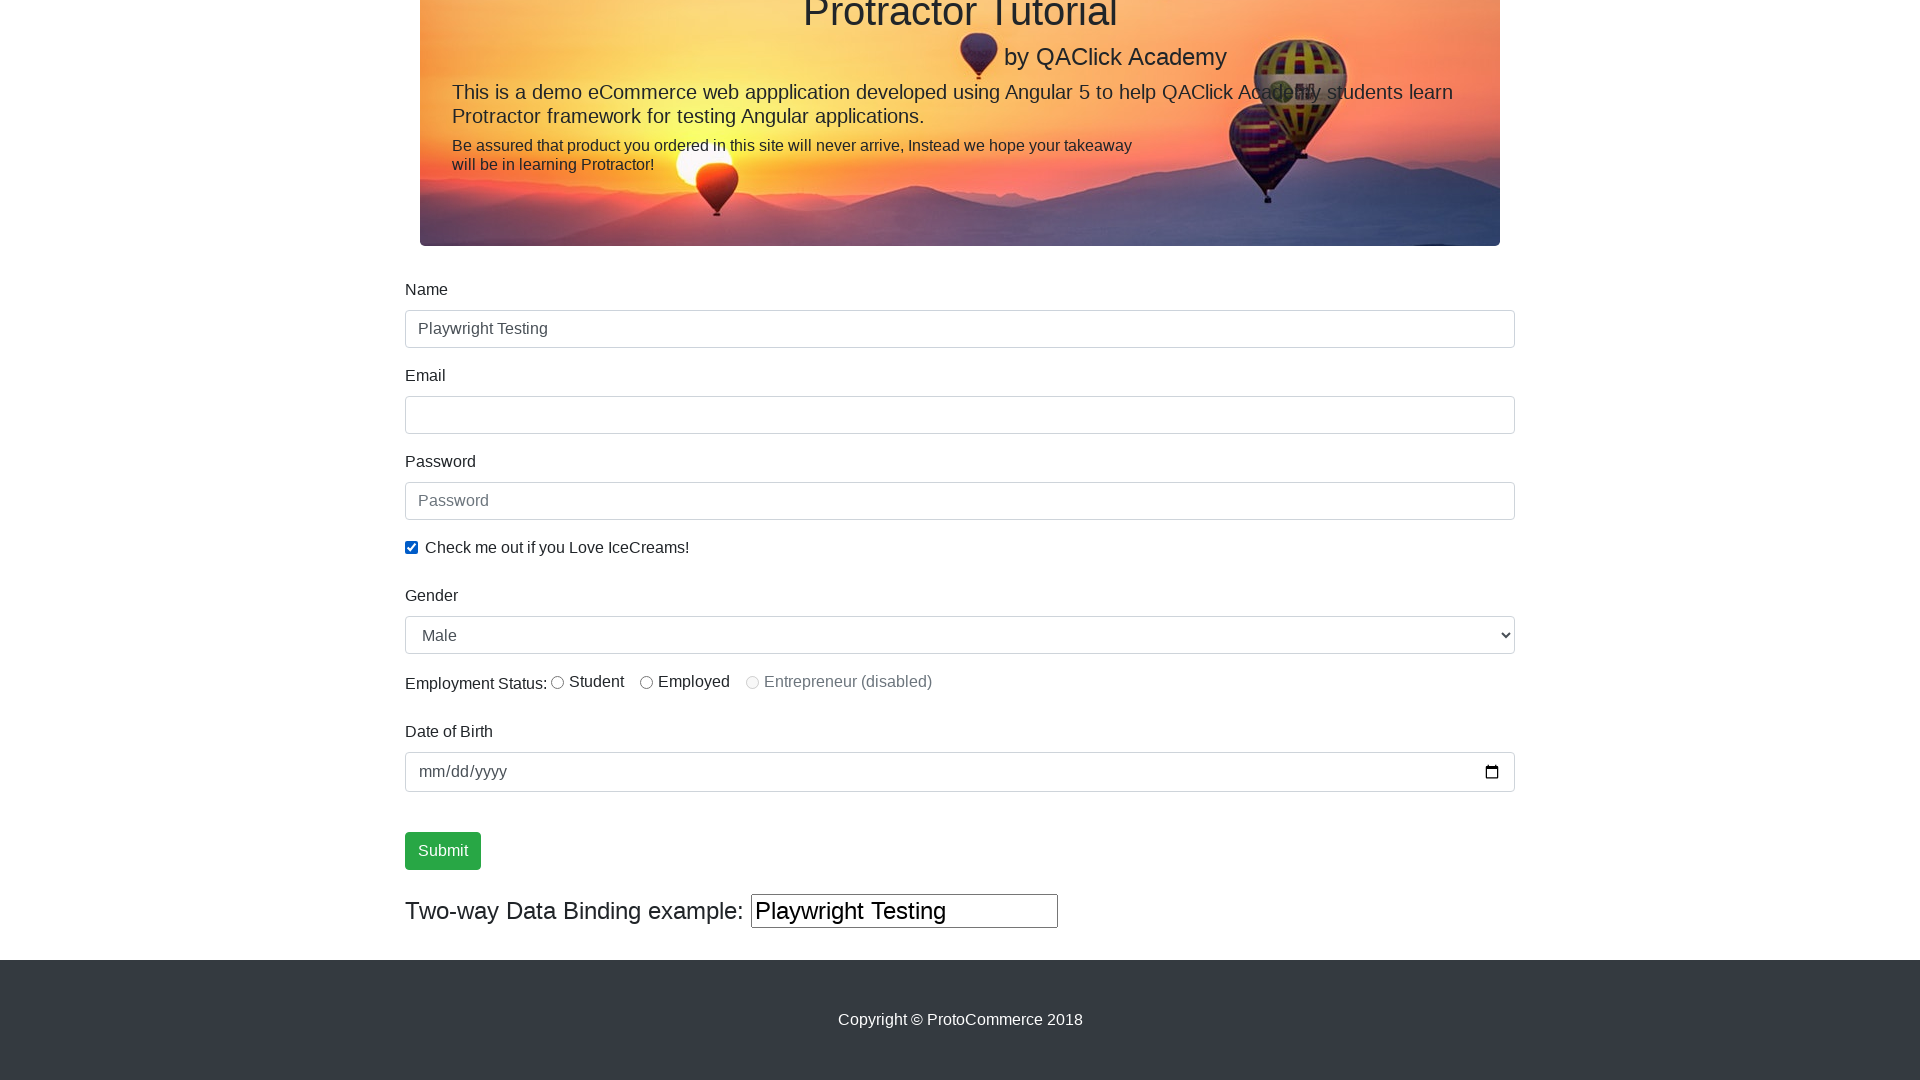

Closed the new browser tab
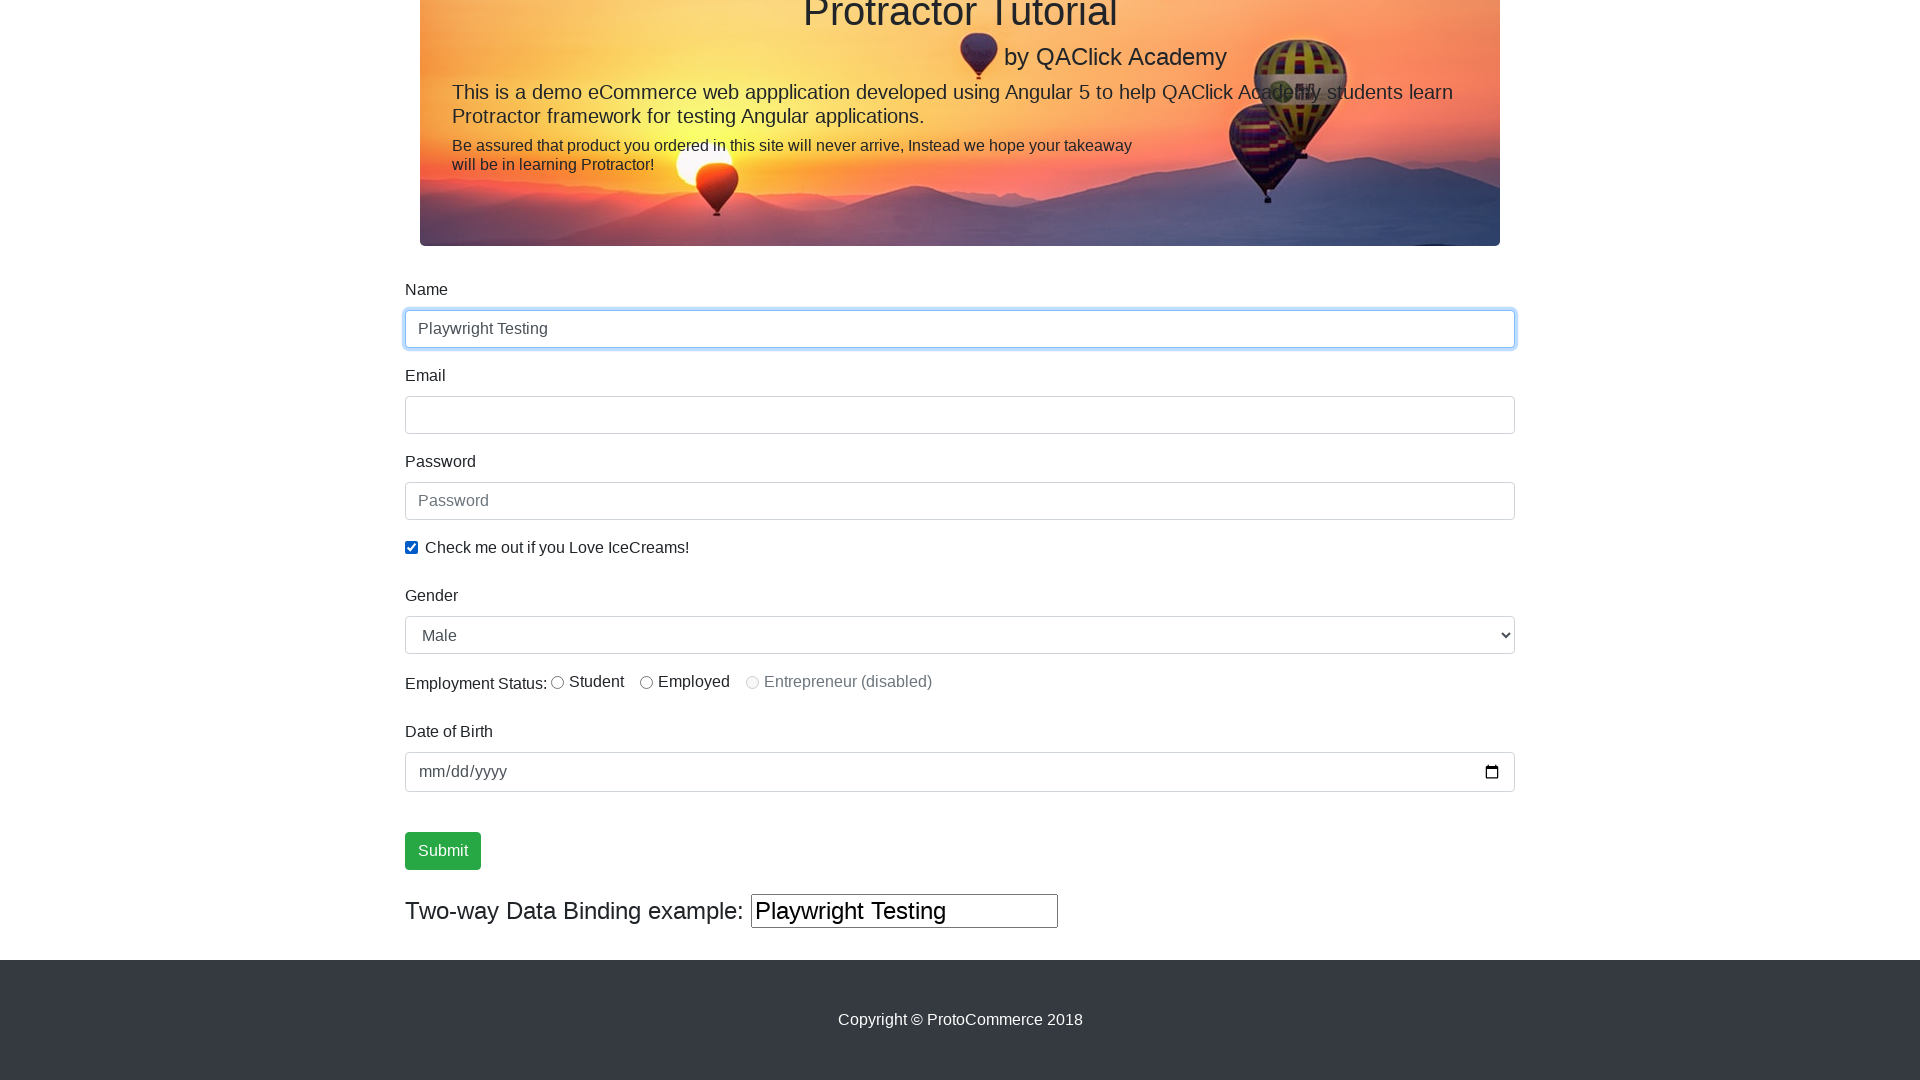

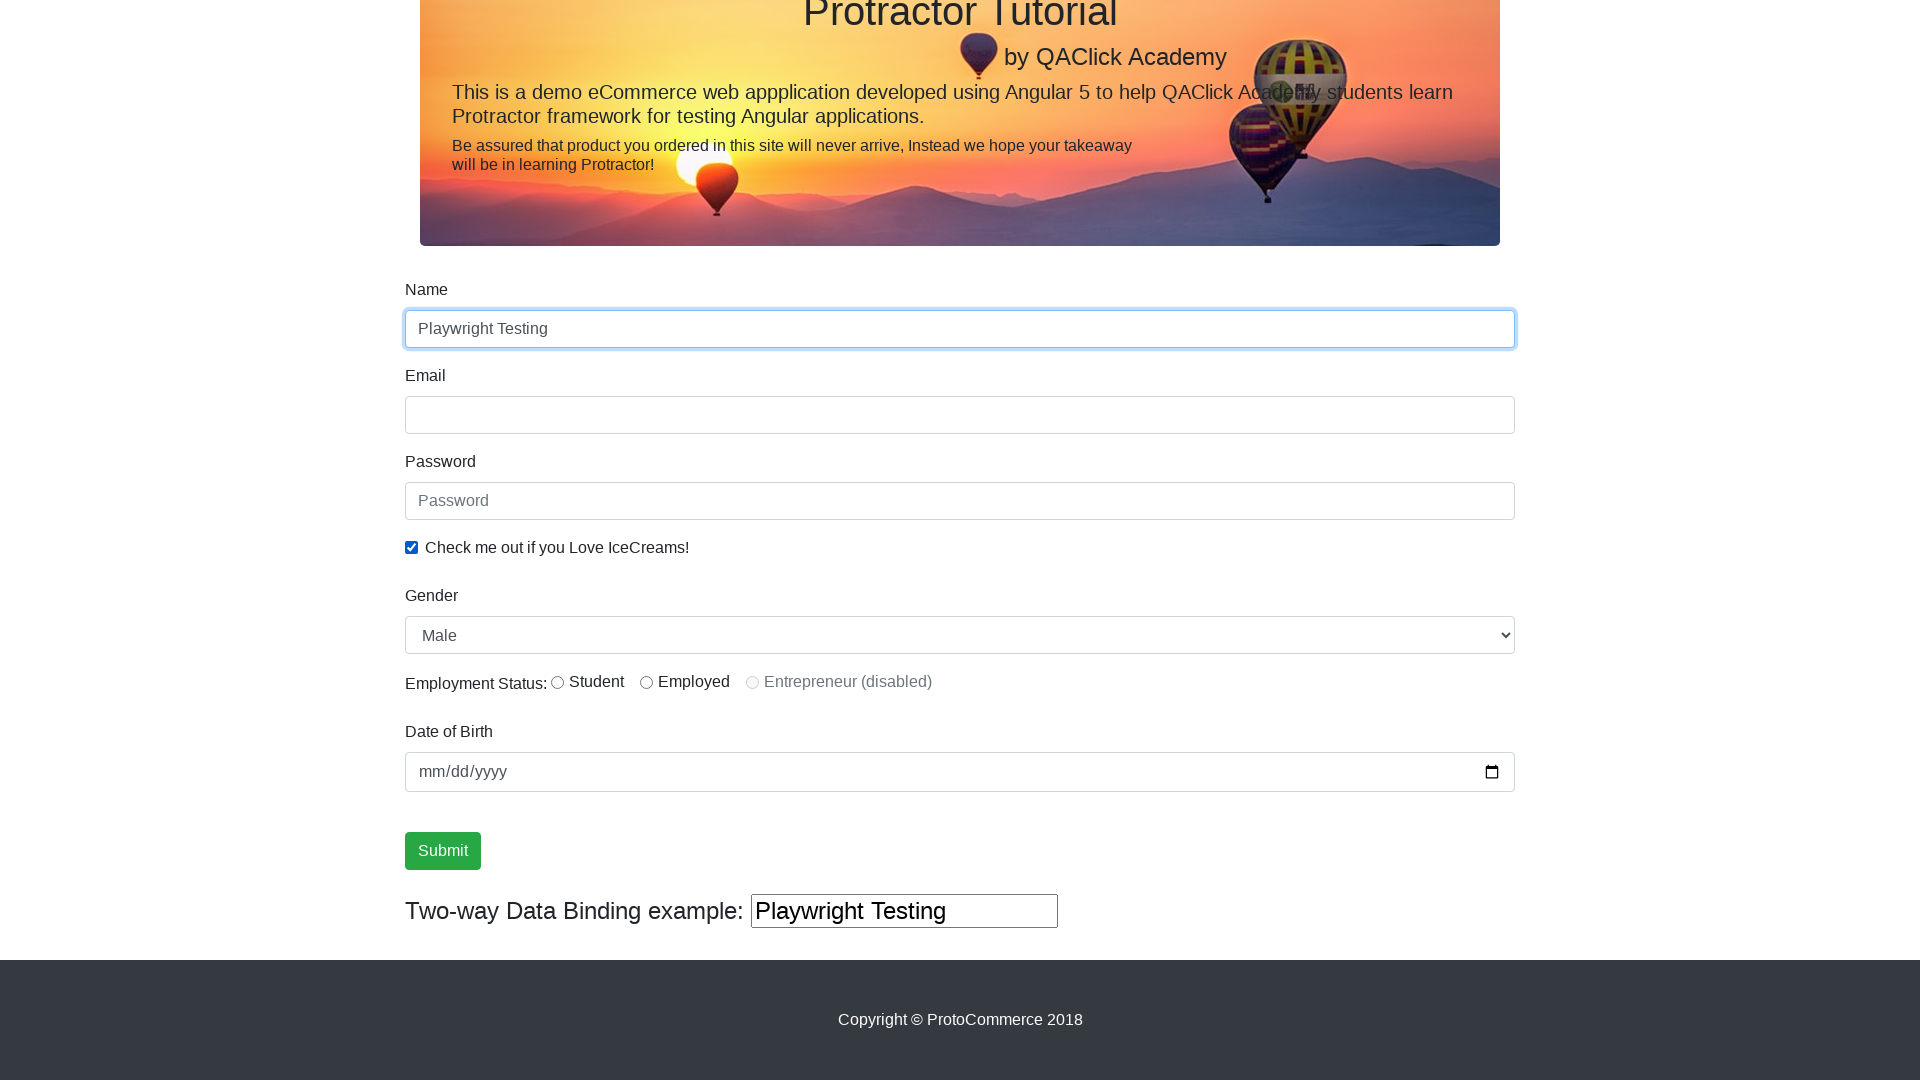